Tests filling out a simple form with first name, last name, city, and country fields, then submitting

Starting URL: https://suninjuly.github.io/simple_form_find_task.html

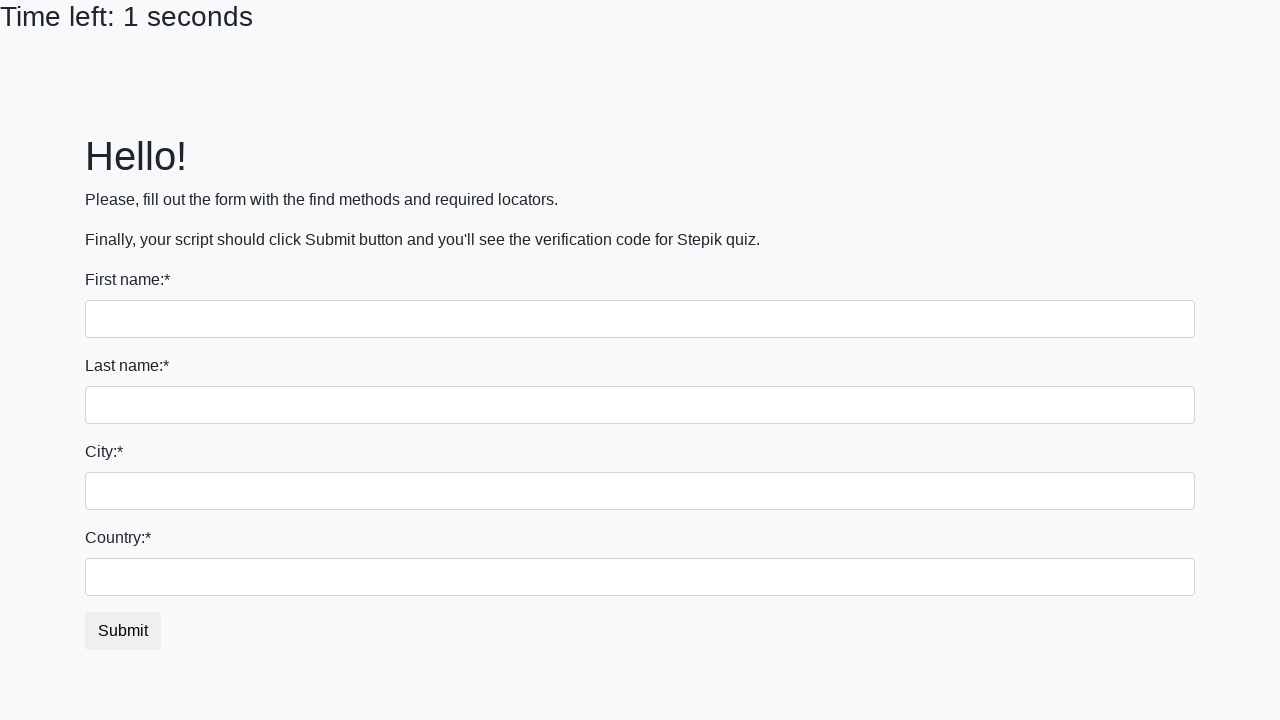

Filled first name field with 'Alexander' on input[name='first_name']
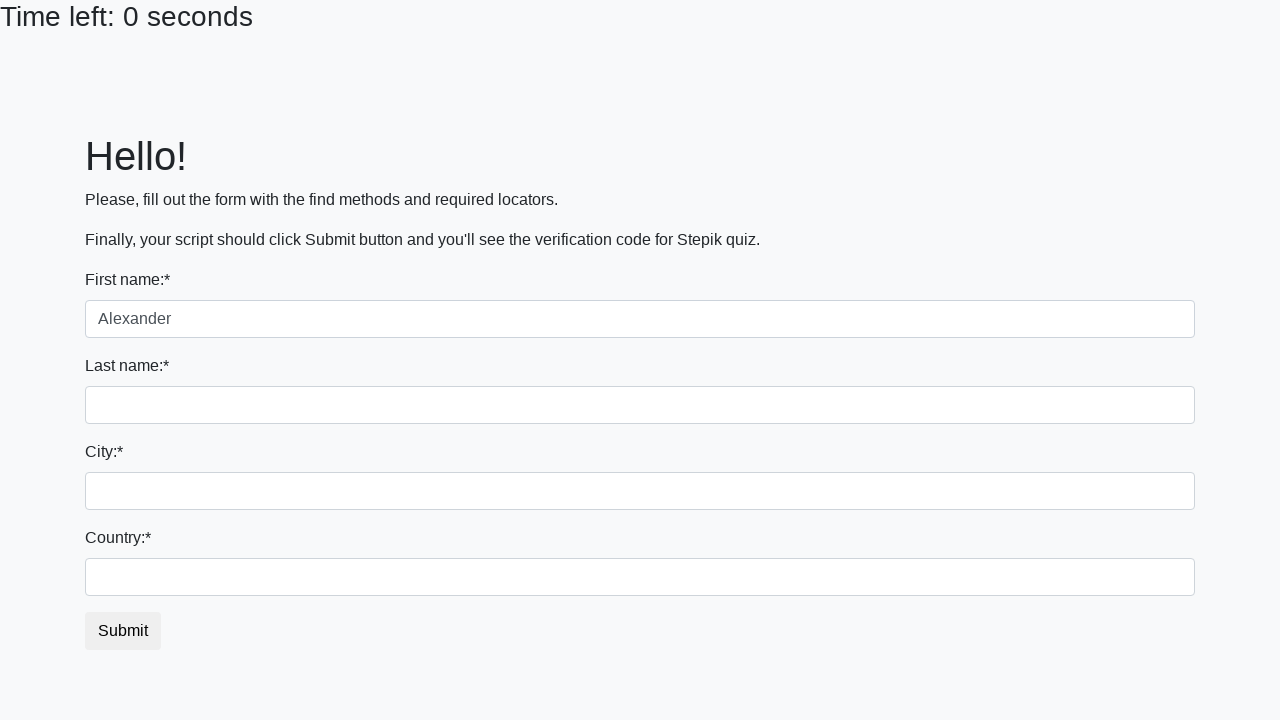

Filled last name field with 'Johnson' on input[name='last_name']
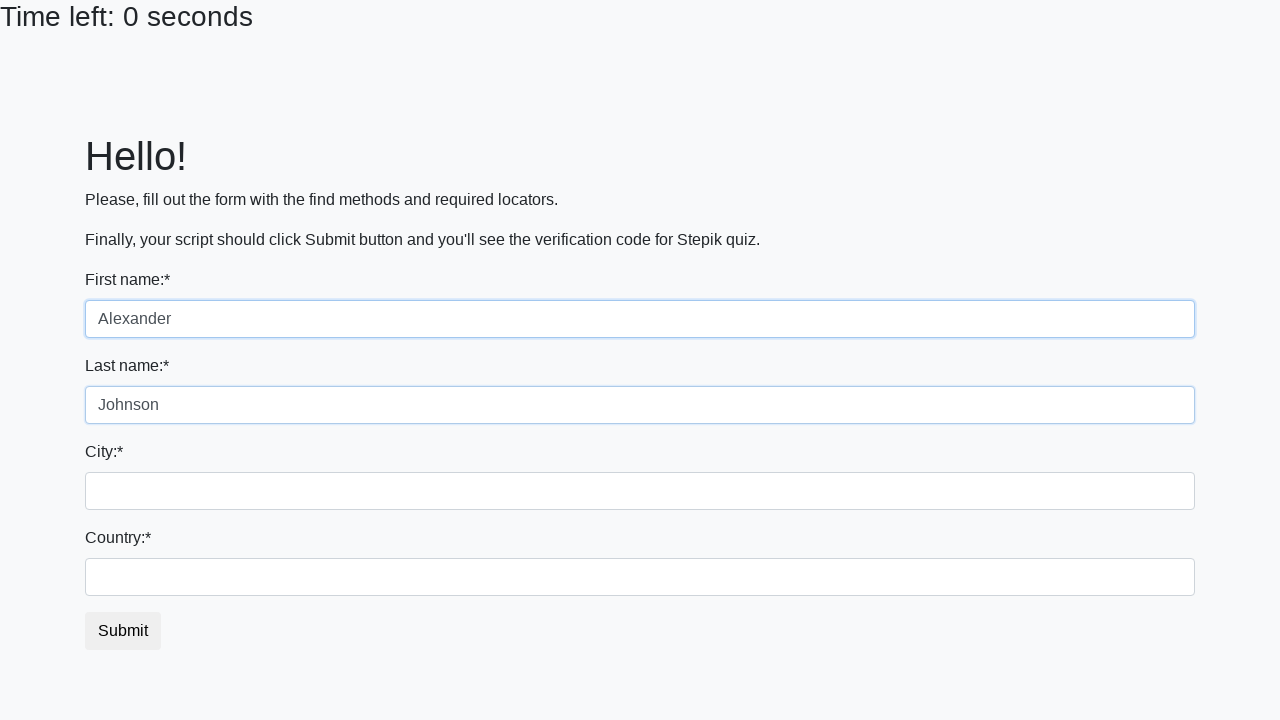

Filled city field with 'New York' on input[name='firstname']
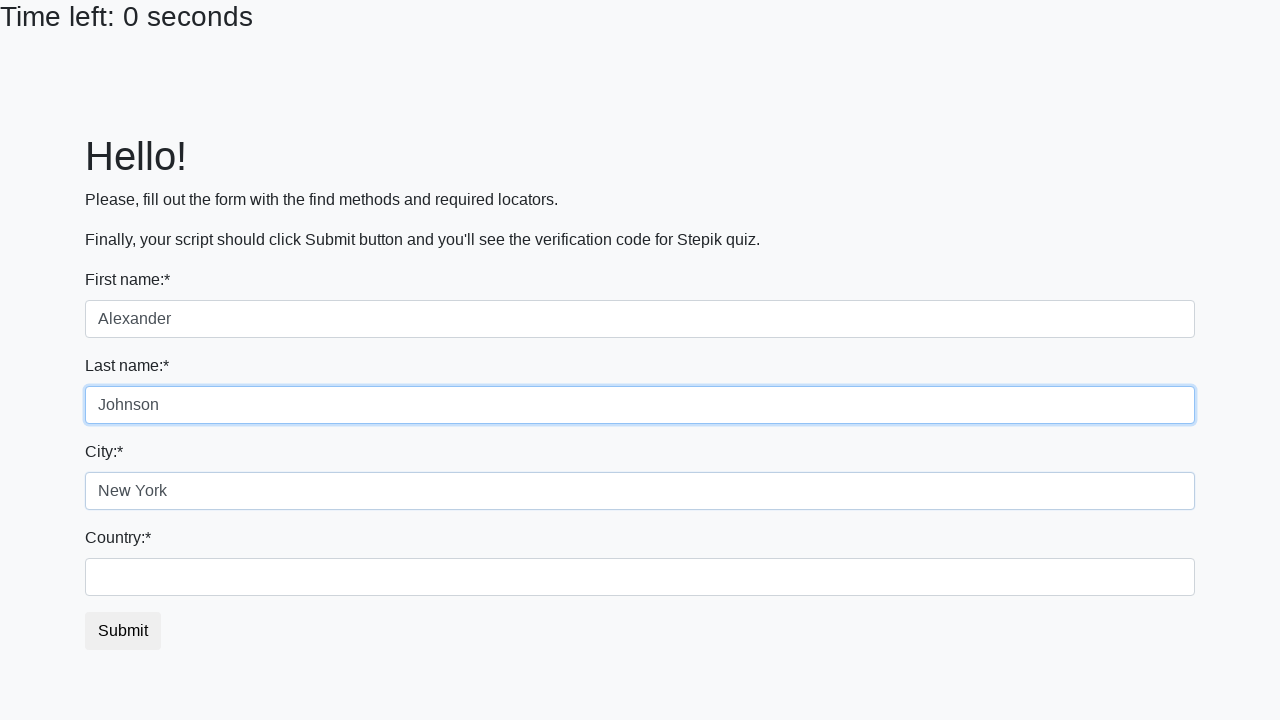

Filled country field with 'United States' on #country
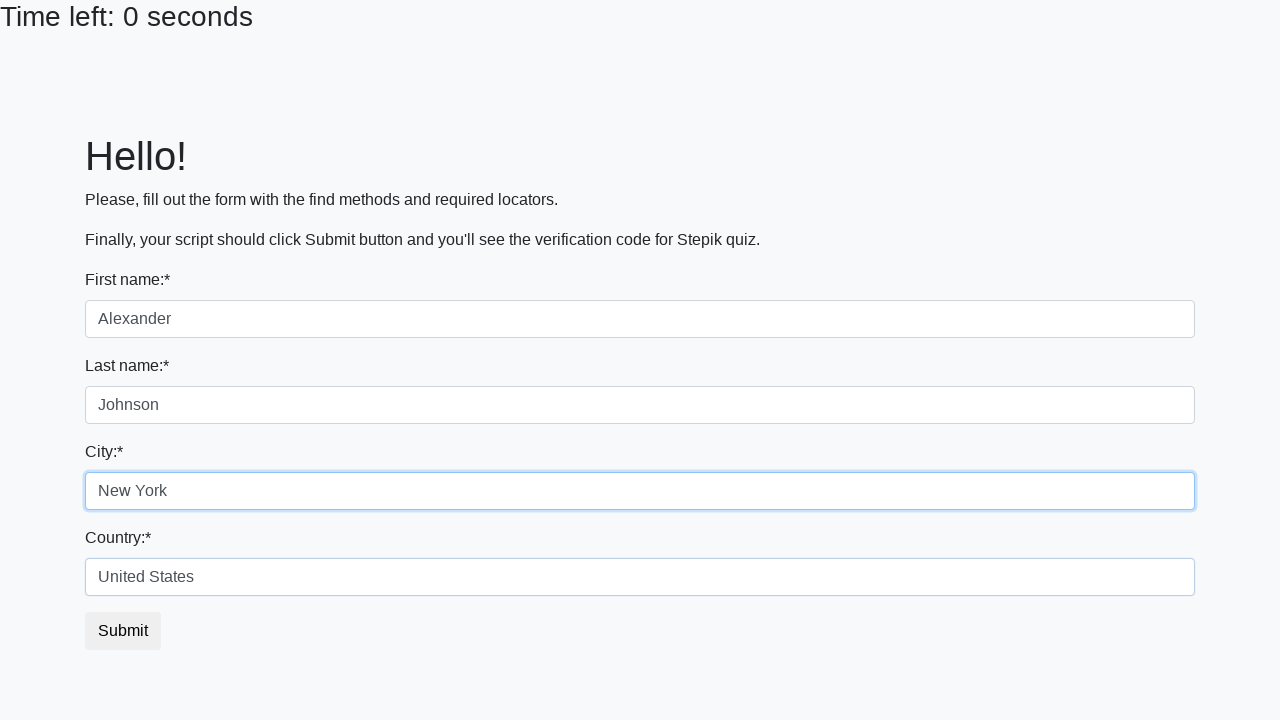

Clicked submit button to submit the form at (123, 631) on #submit_button
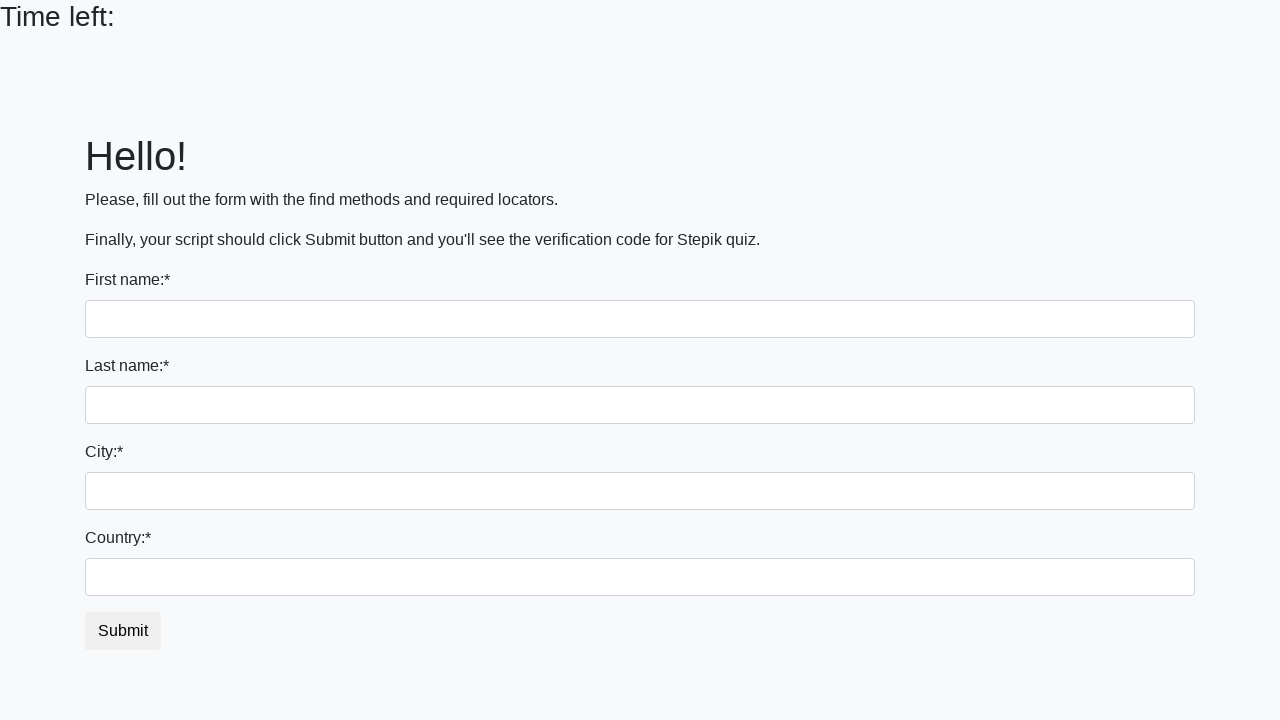

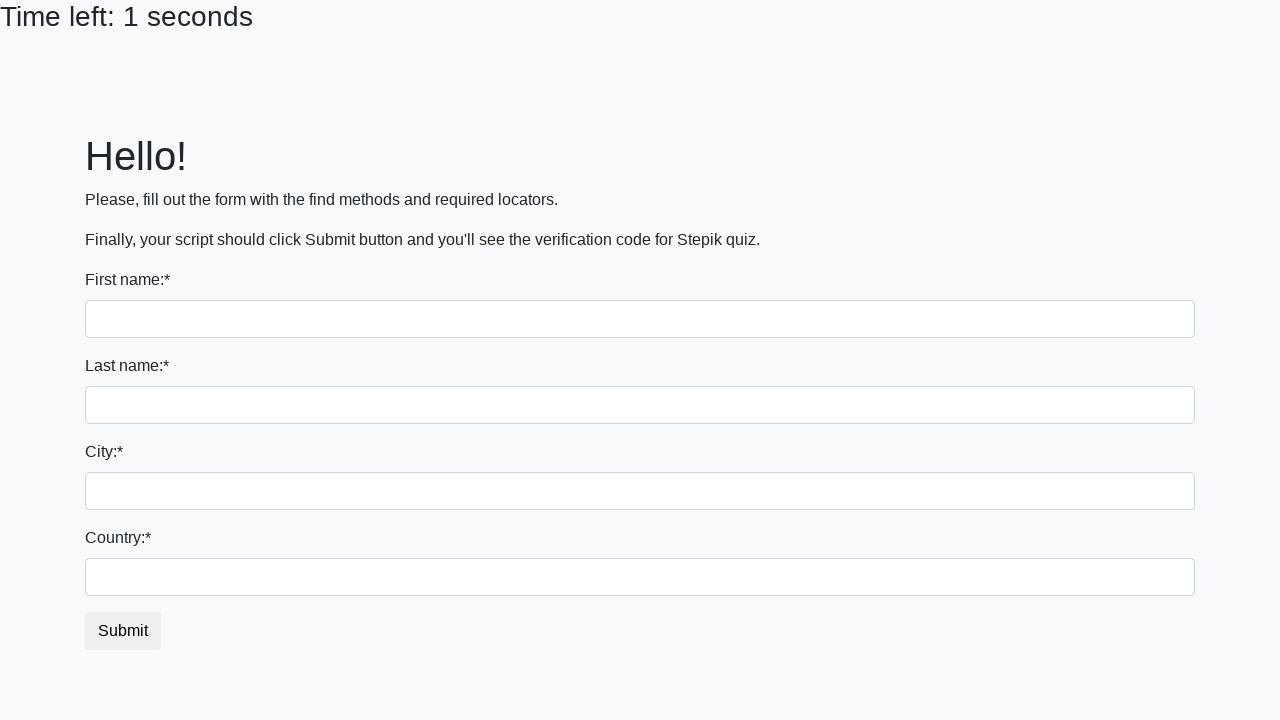